Tests JavaScript confirm dialog by clicking the second button, dismissing the alert, and verifying the result message

Starting URL: https://the-internet.herokuapp.com/javascript_alerts

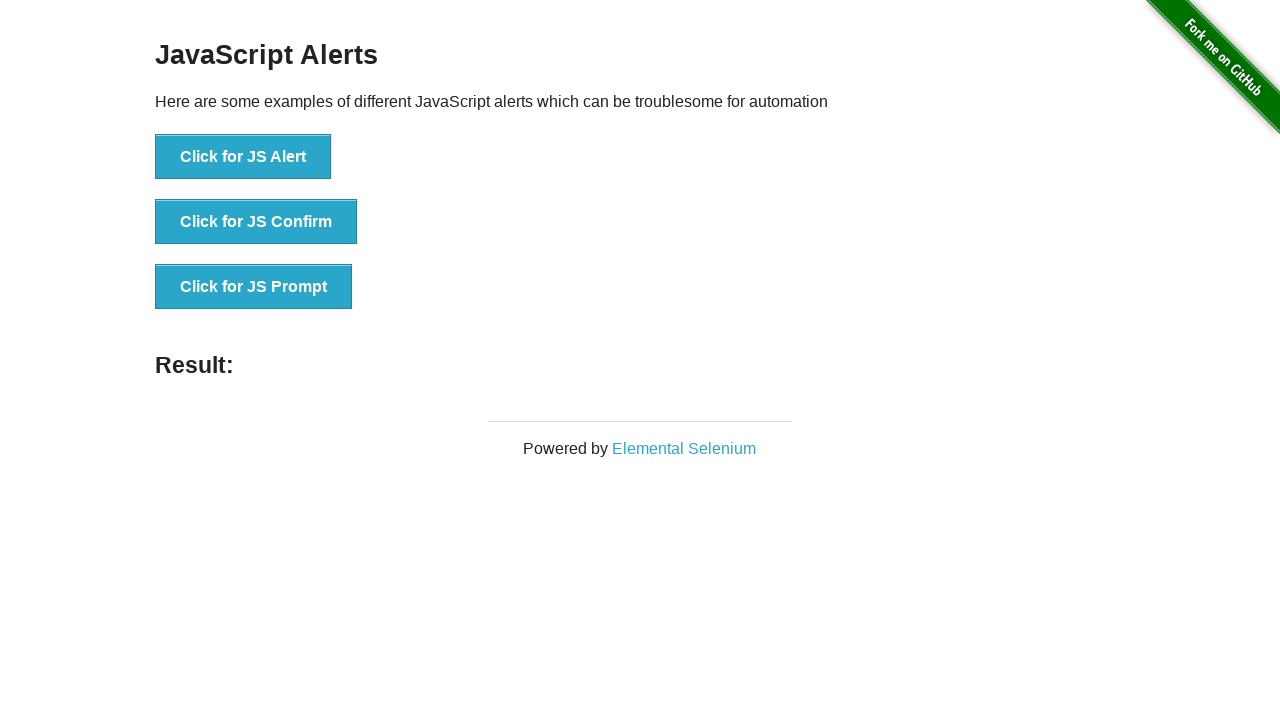

Set up dialog handler to dismiss and capture text
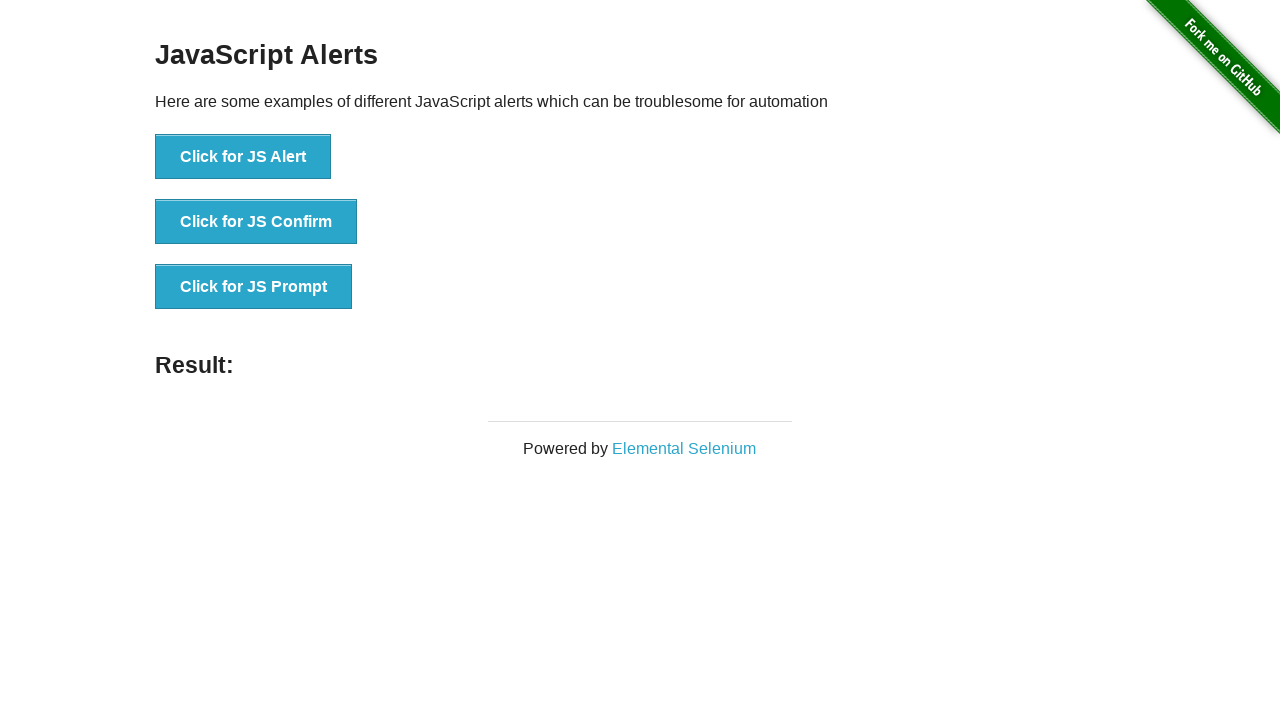

Clicked the JS Confirm button at (256, 222) on text='Click for JS Confirm'
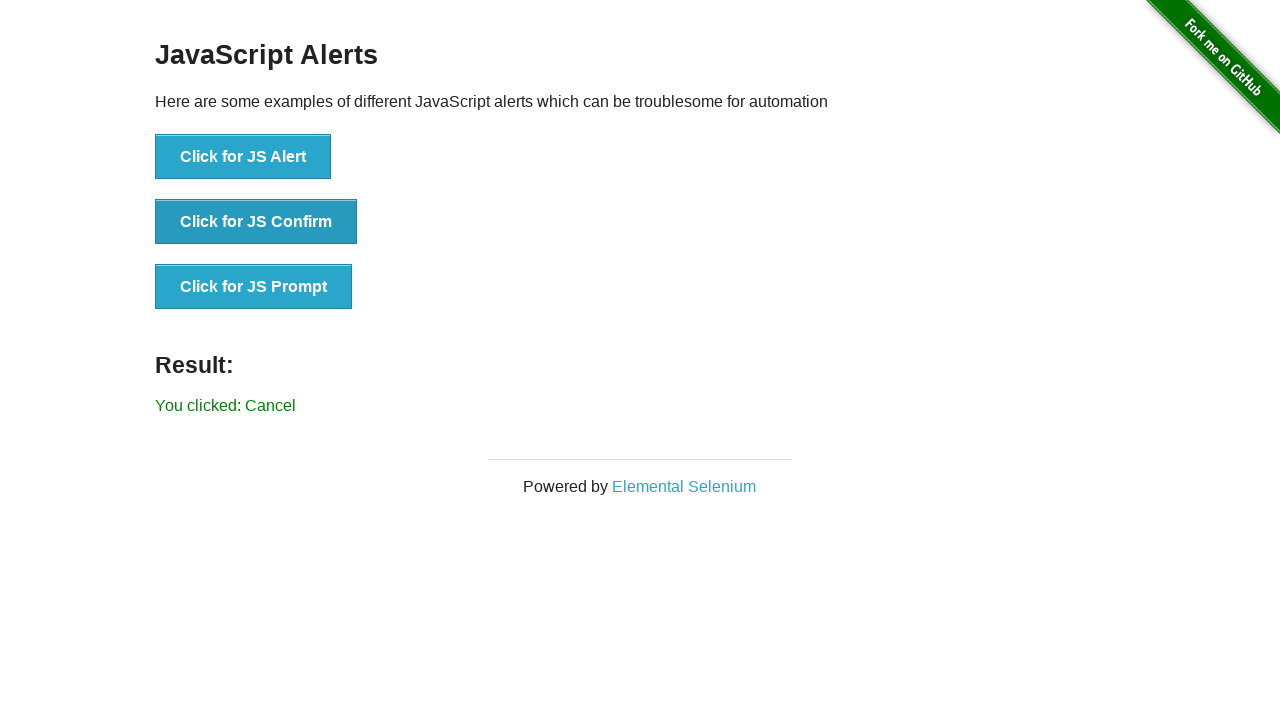

Waited for result element to appear
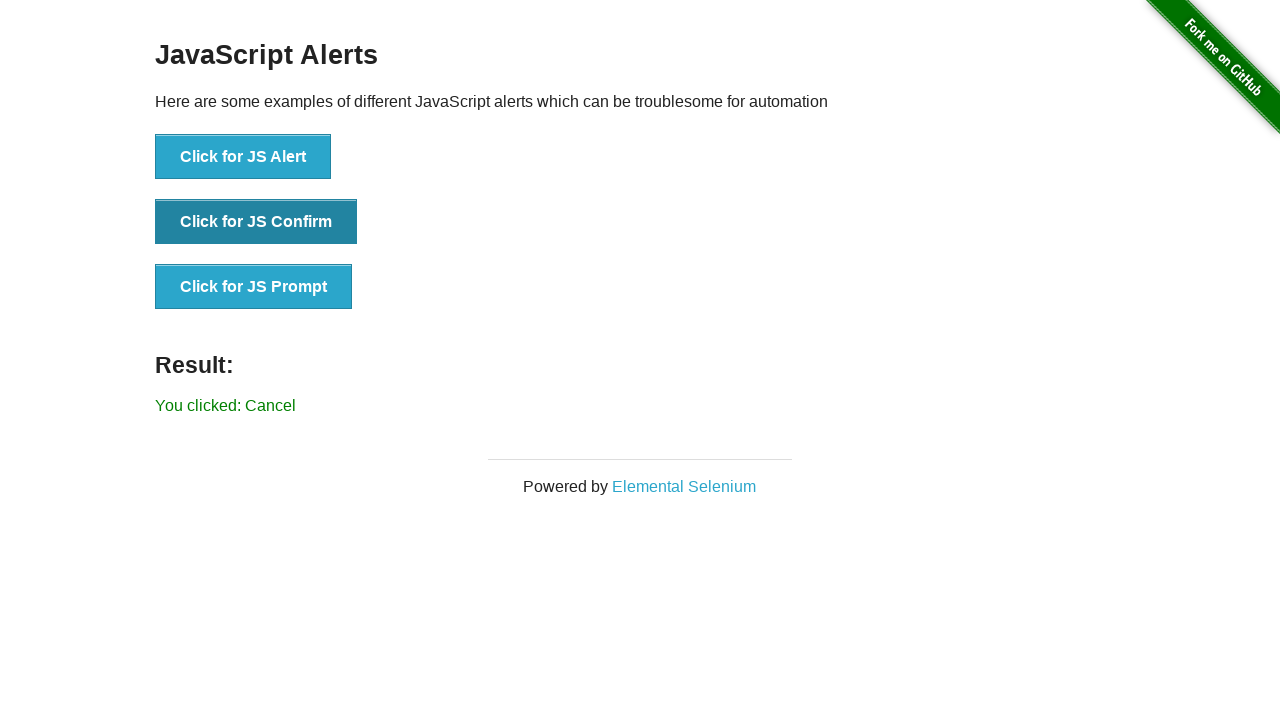

Retrieved result text content
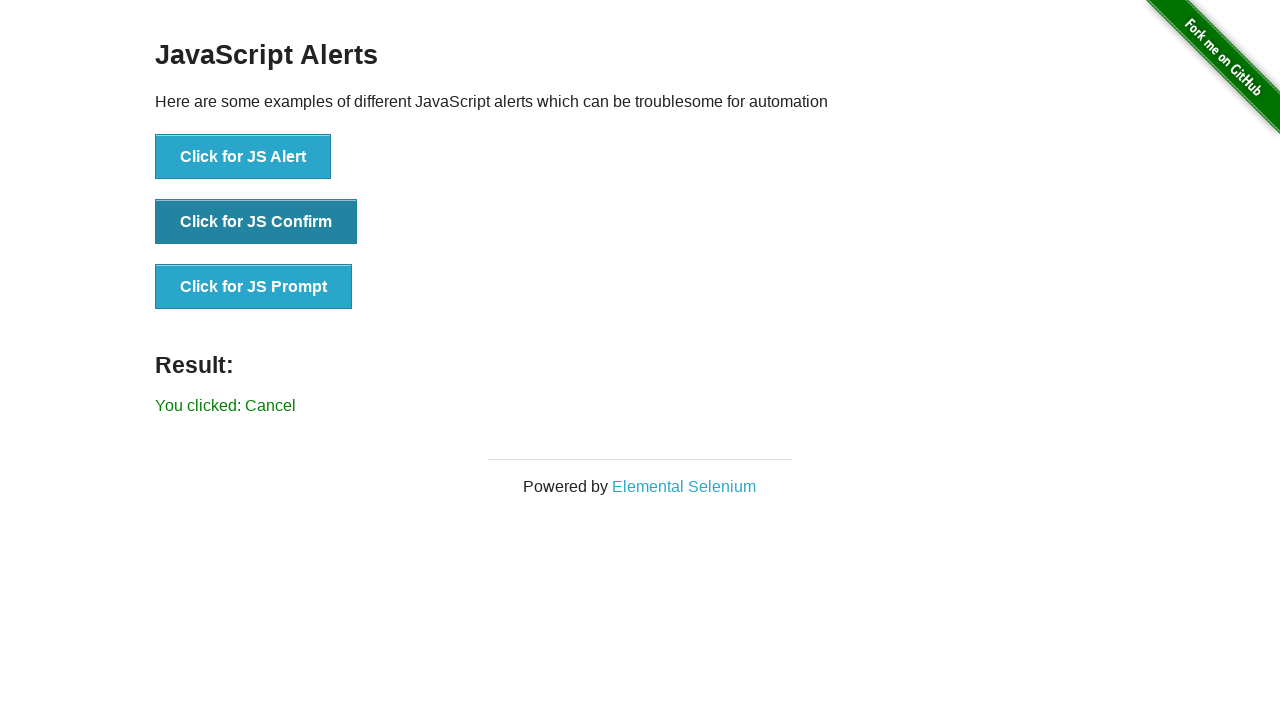

Verified result does not contain 'successfully'
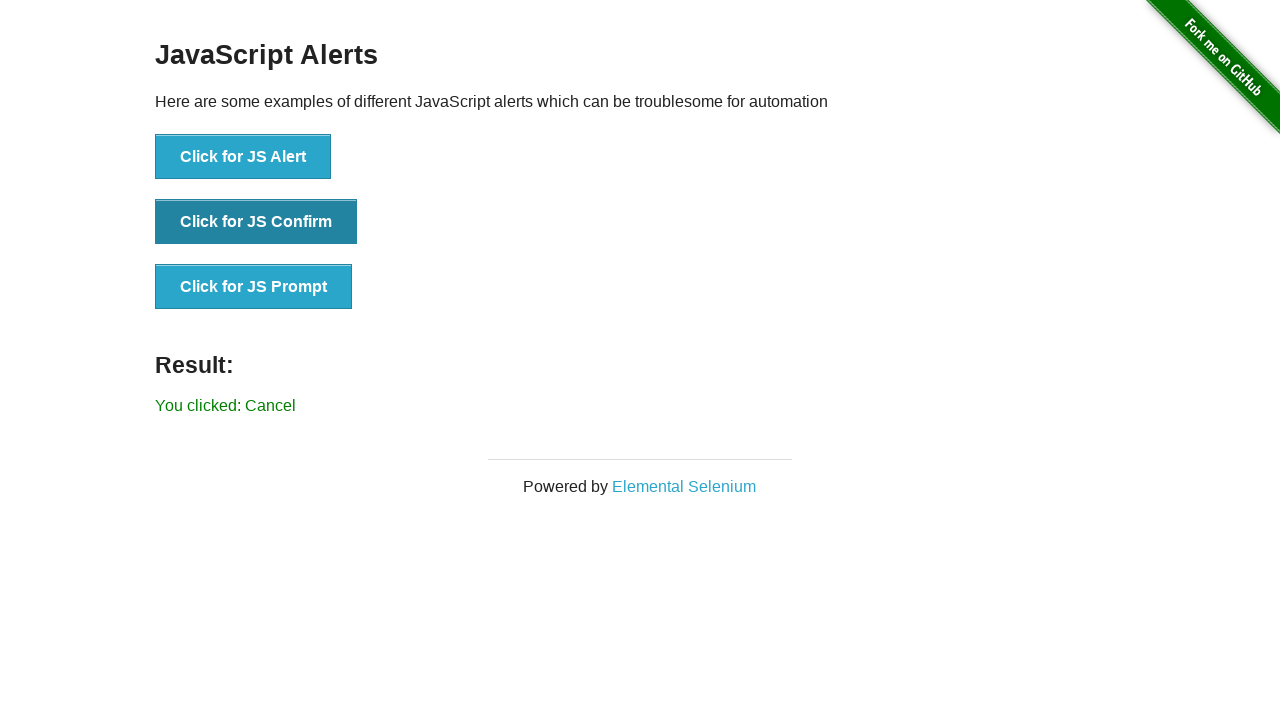

Confirmed dialog message was captured: 'I am a JS Confirm'
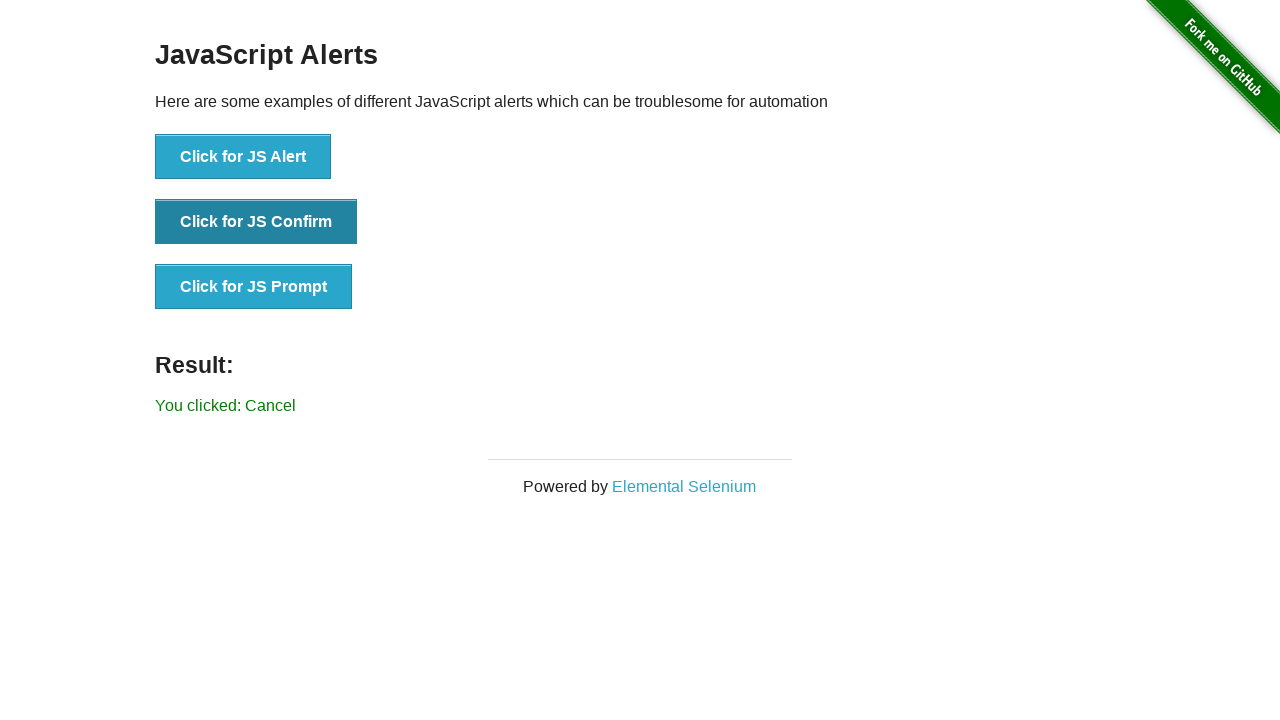

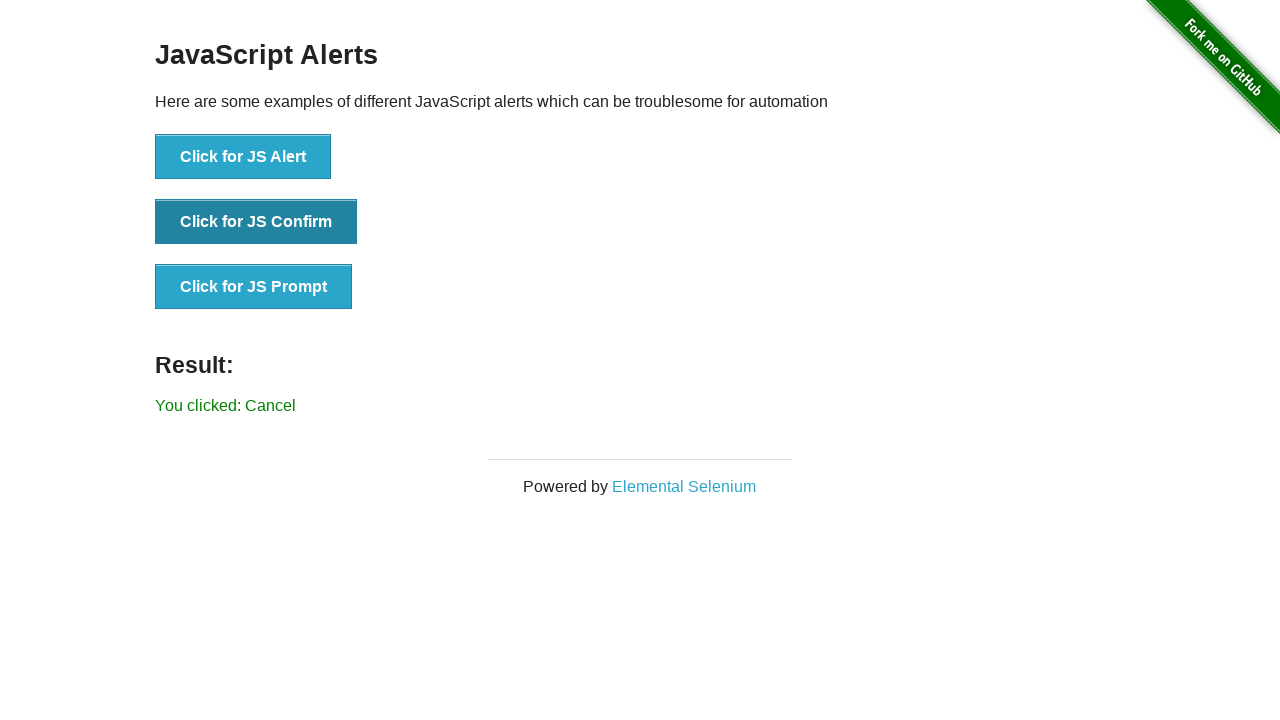